Handles a prompt box alert by sending input text and verifying the result is displayed on the page

Starting URL: https://demoqa.com/alerts

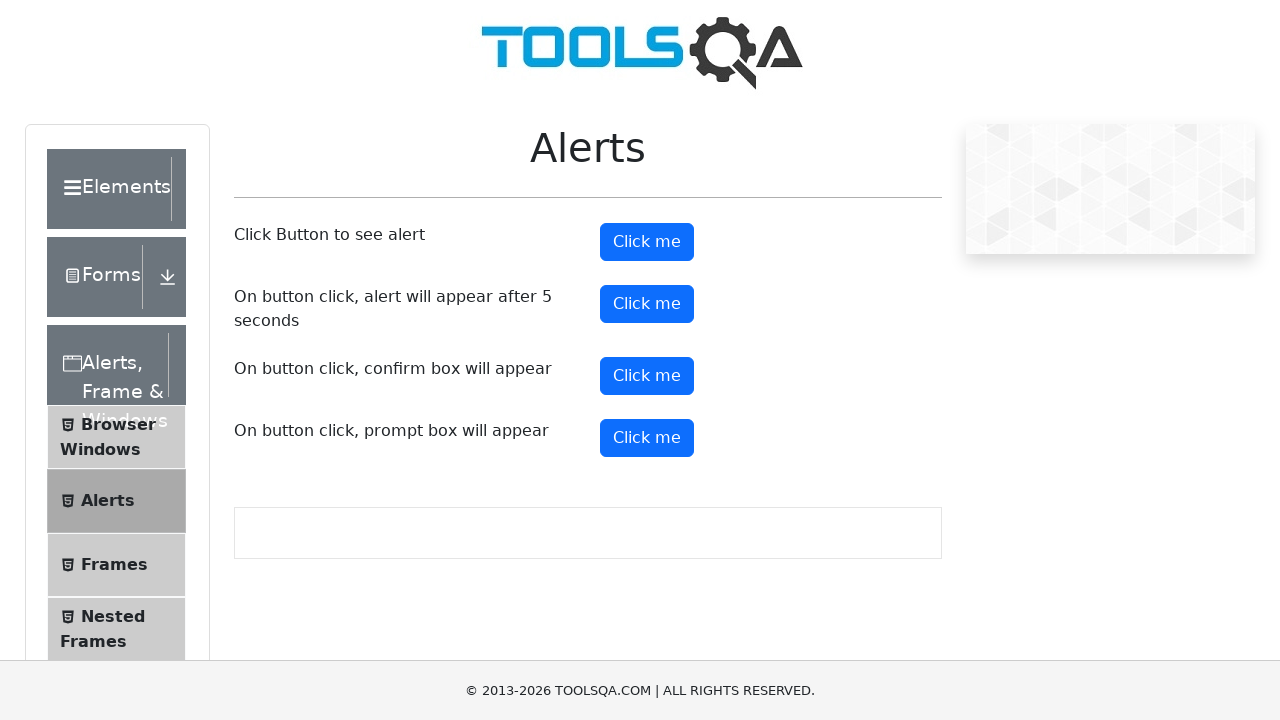

Set up dialog handler for prompt box
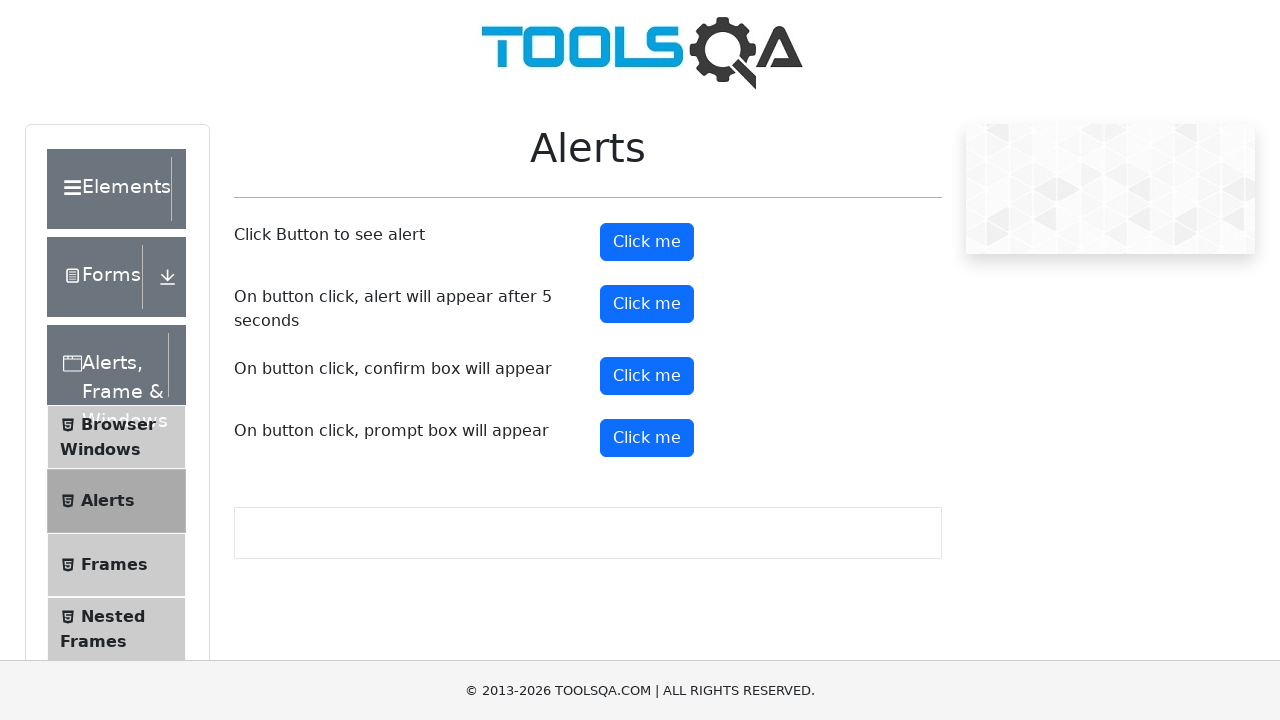

Clicked prompt button to trigger prompt box at (647, 438) on #promtButton
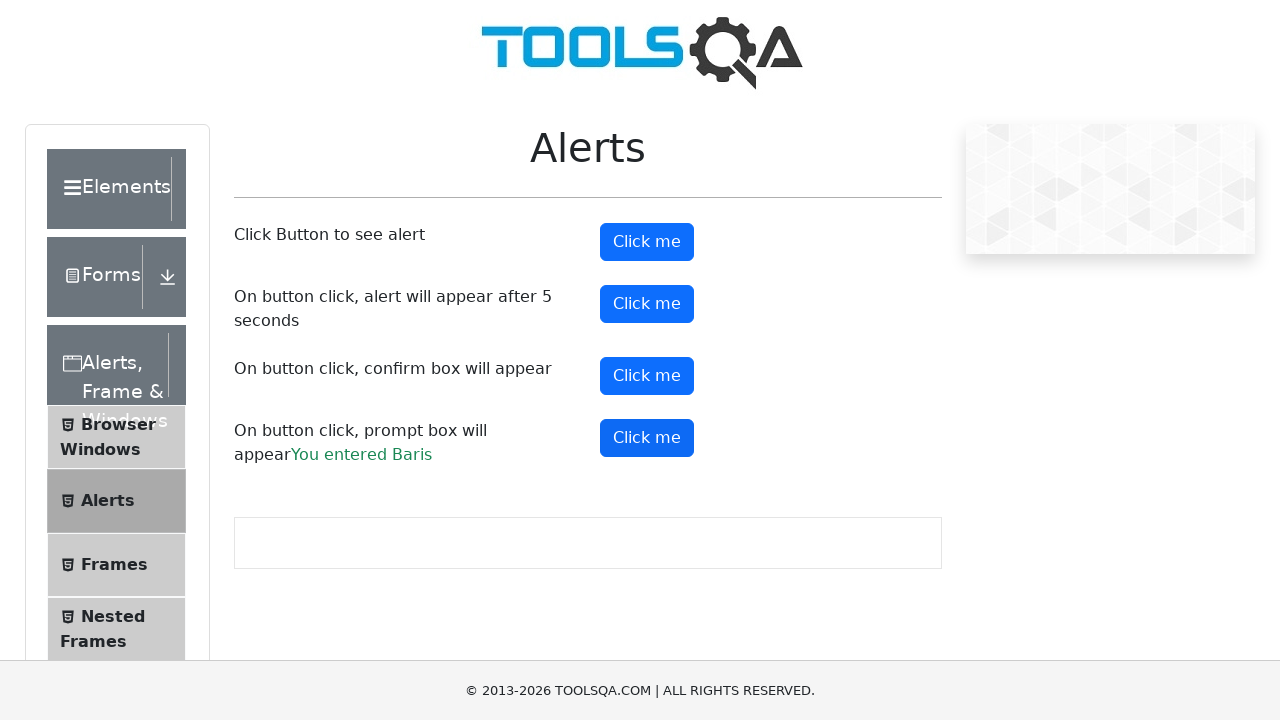

Verified prompt result is displayed on the page
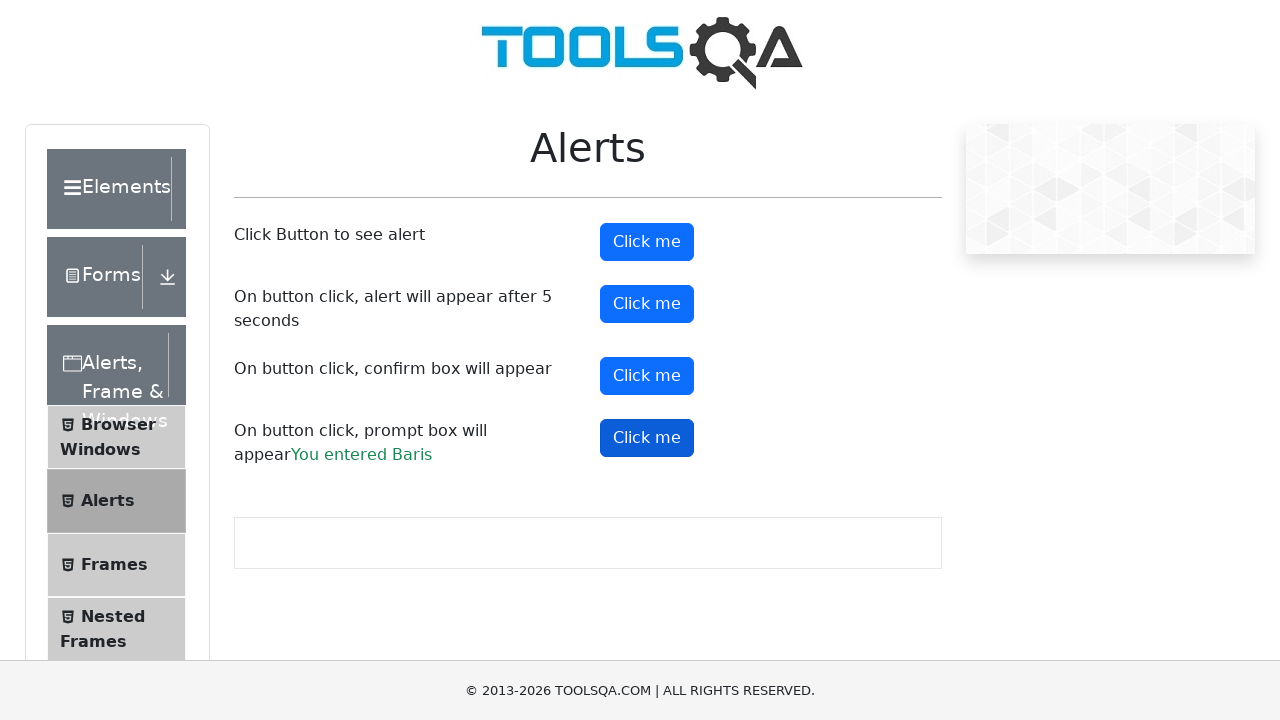

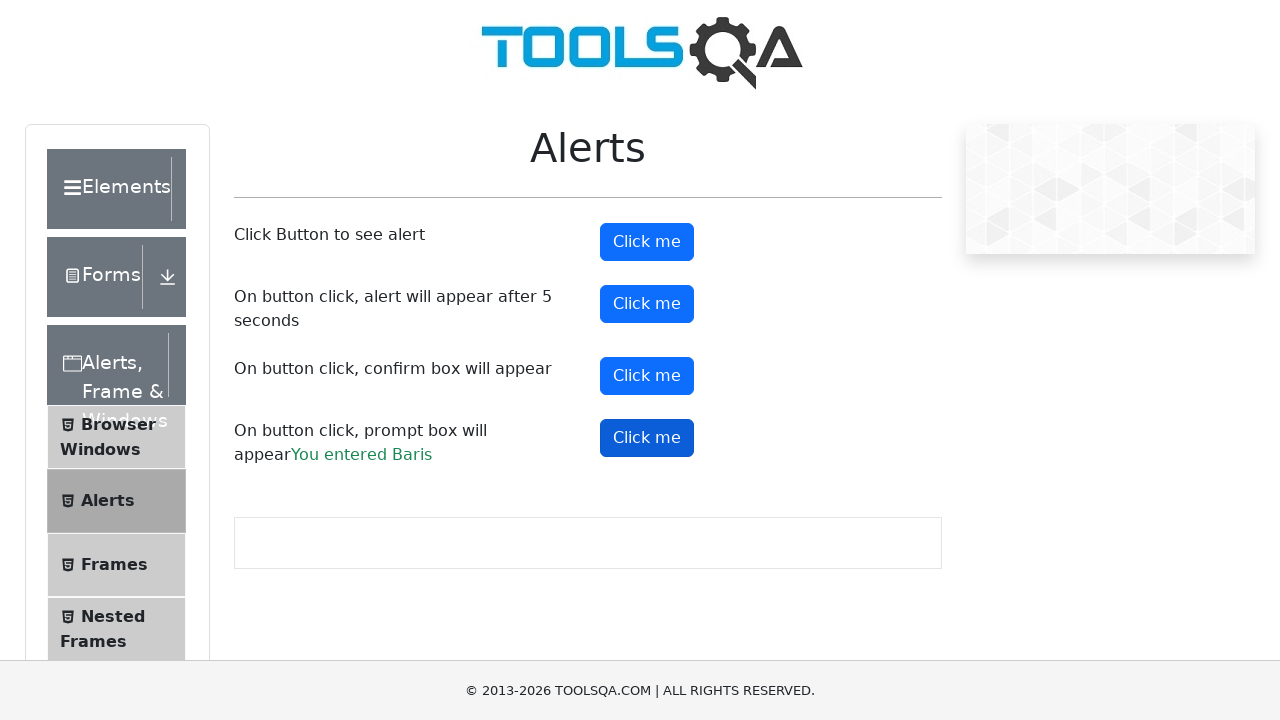